Tests basic navigation by clicking the get started button and verifying navigation to the home page

Starting URL: https://dsportalapp.herokuapp.com

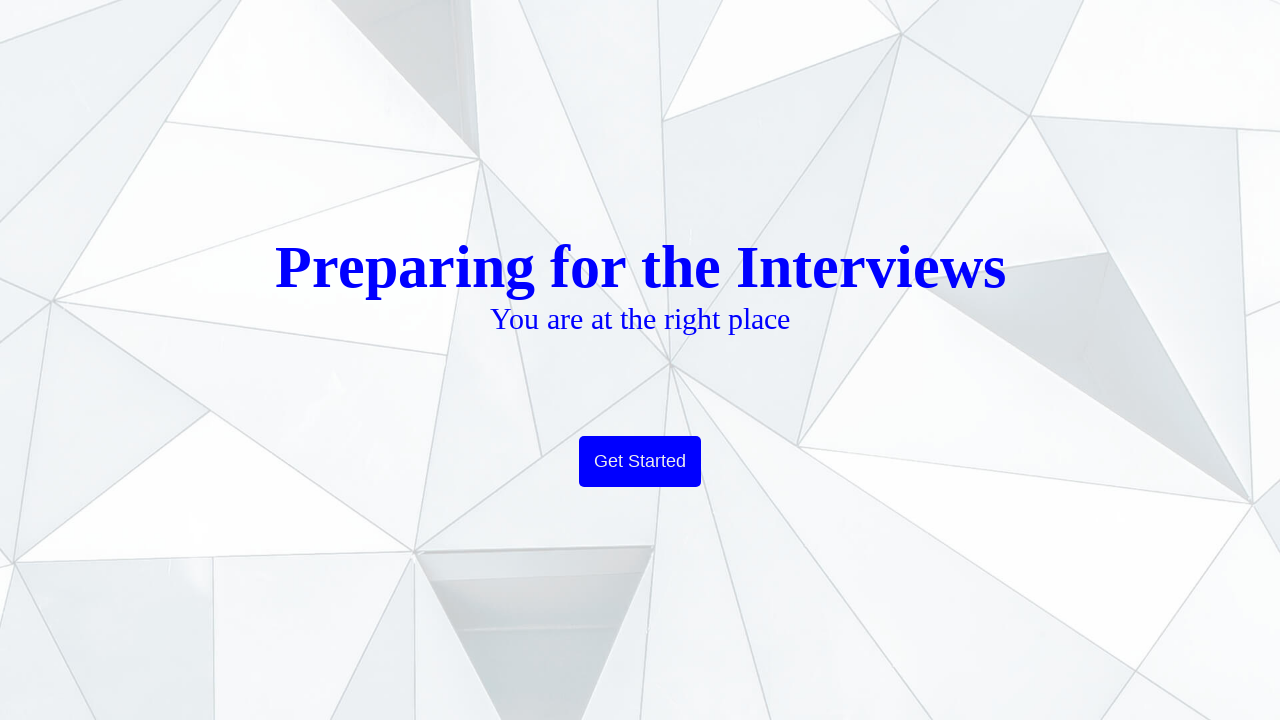

Clicked the get started button at (640, 462) on .btn
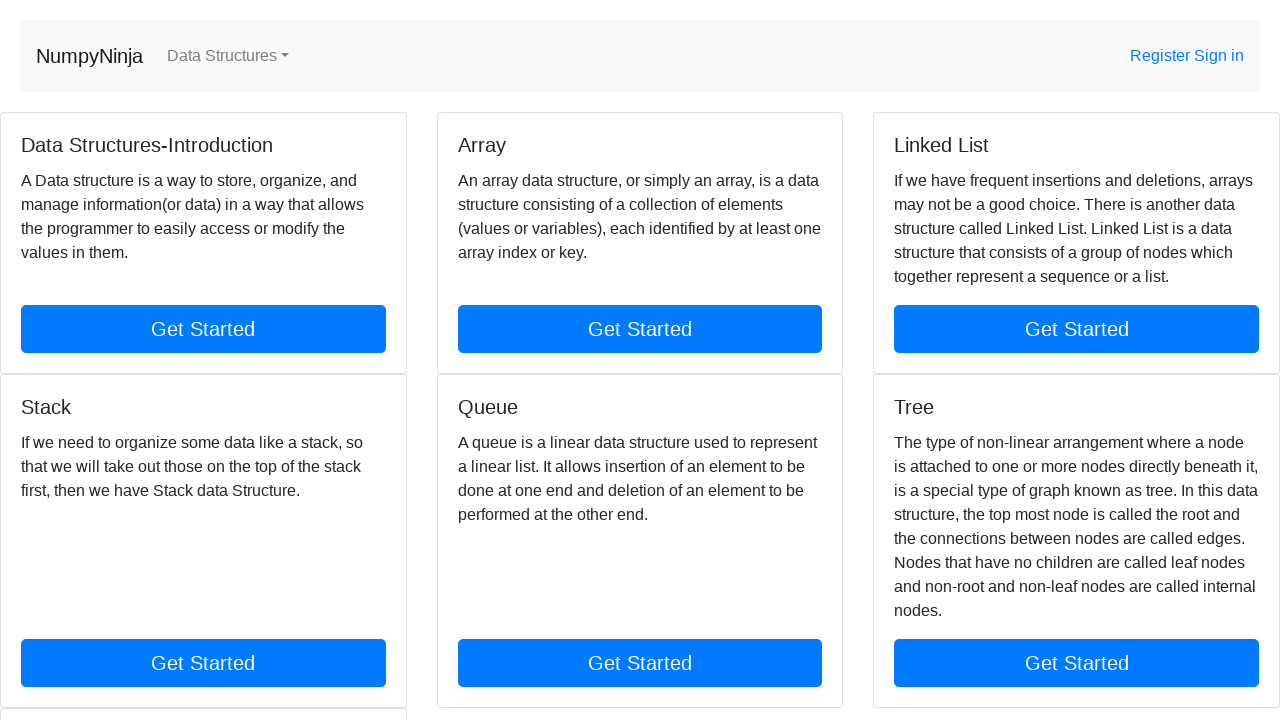

Navigated to home page and navigation element loaded
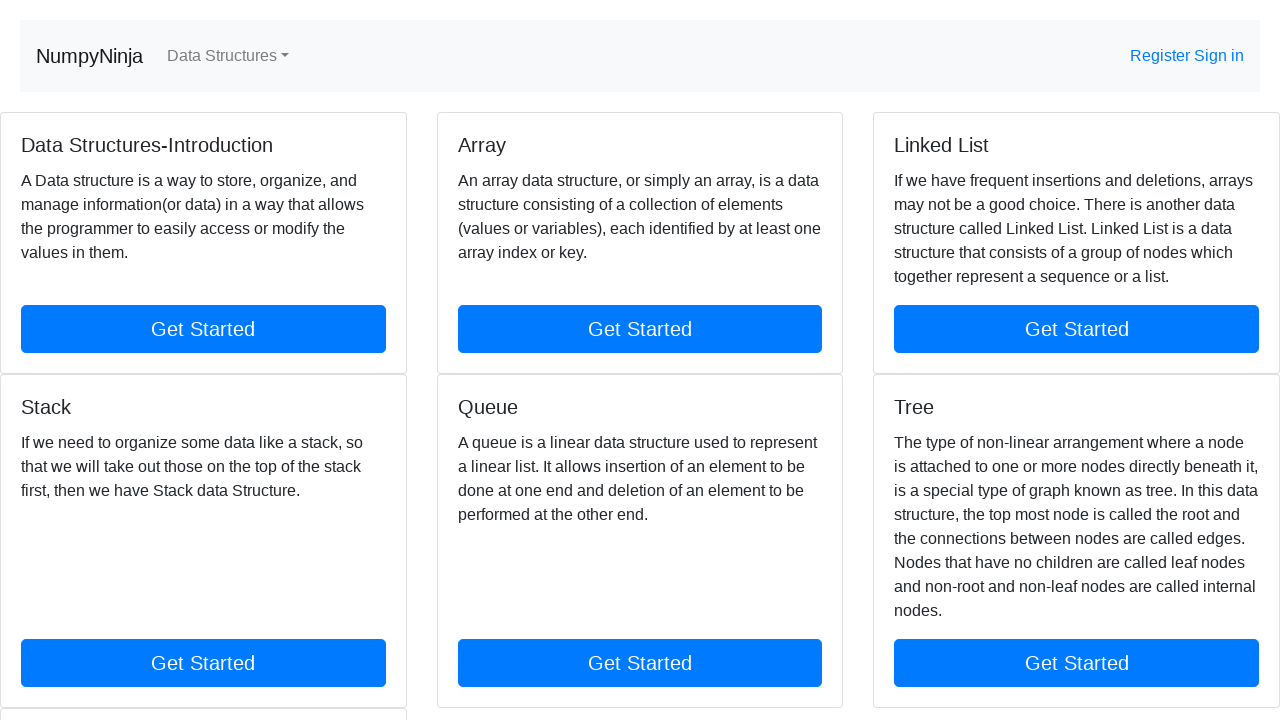

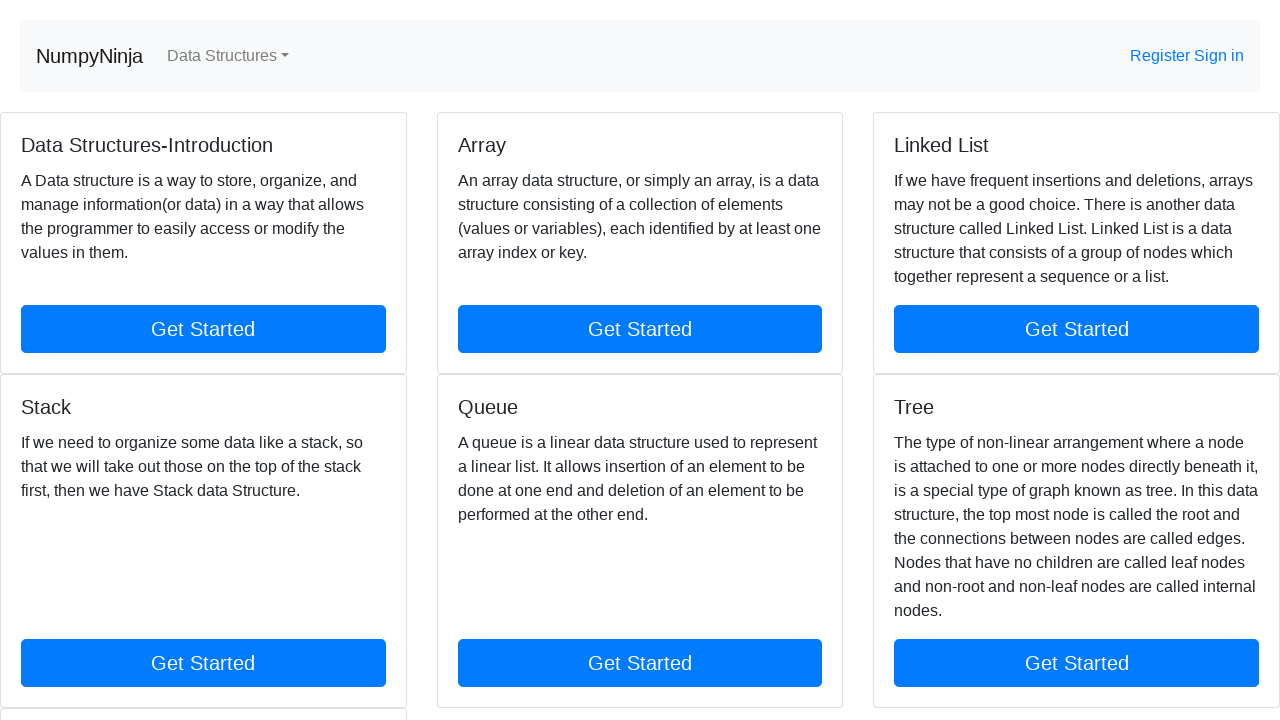